Navigates to an automation practice page and verifies that a table with price data is displayed

Starting URL: https://rahulshettyacademy.com/AutomationPractice/

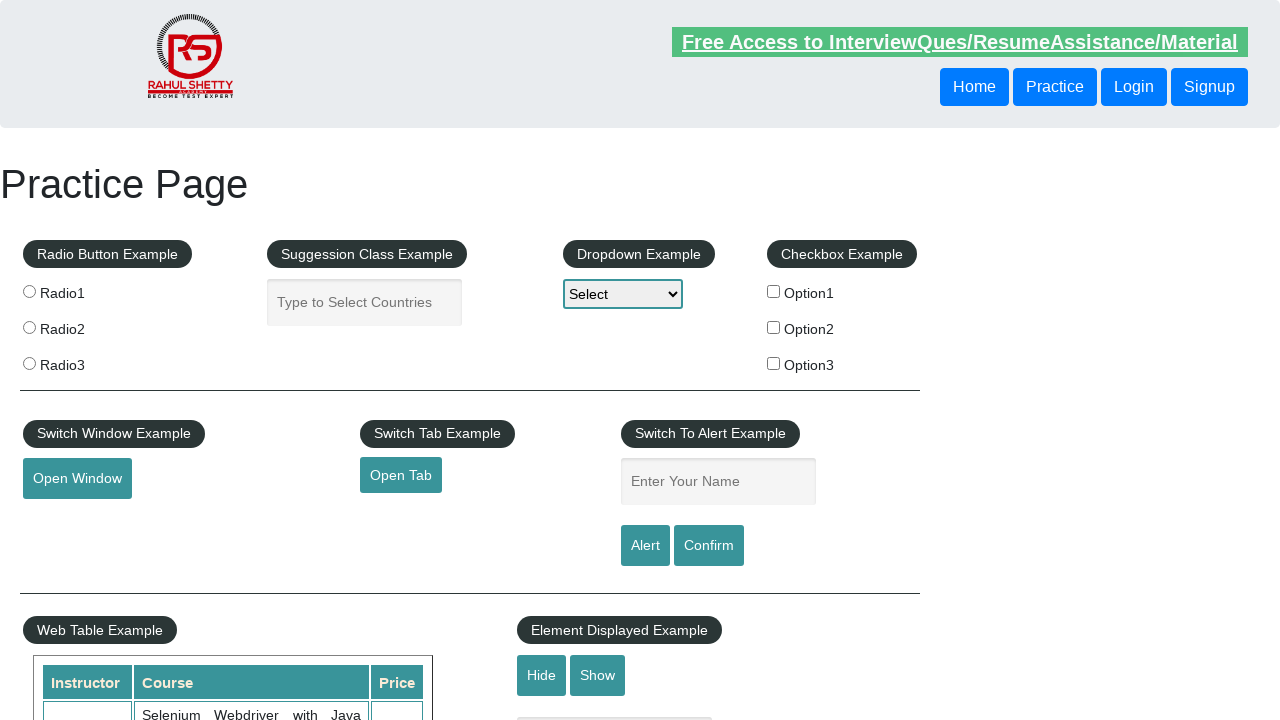

Navigated to automation practice page
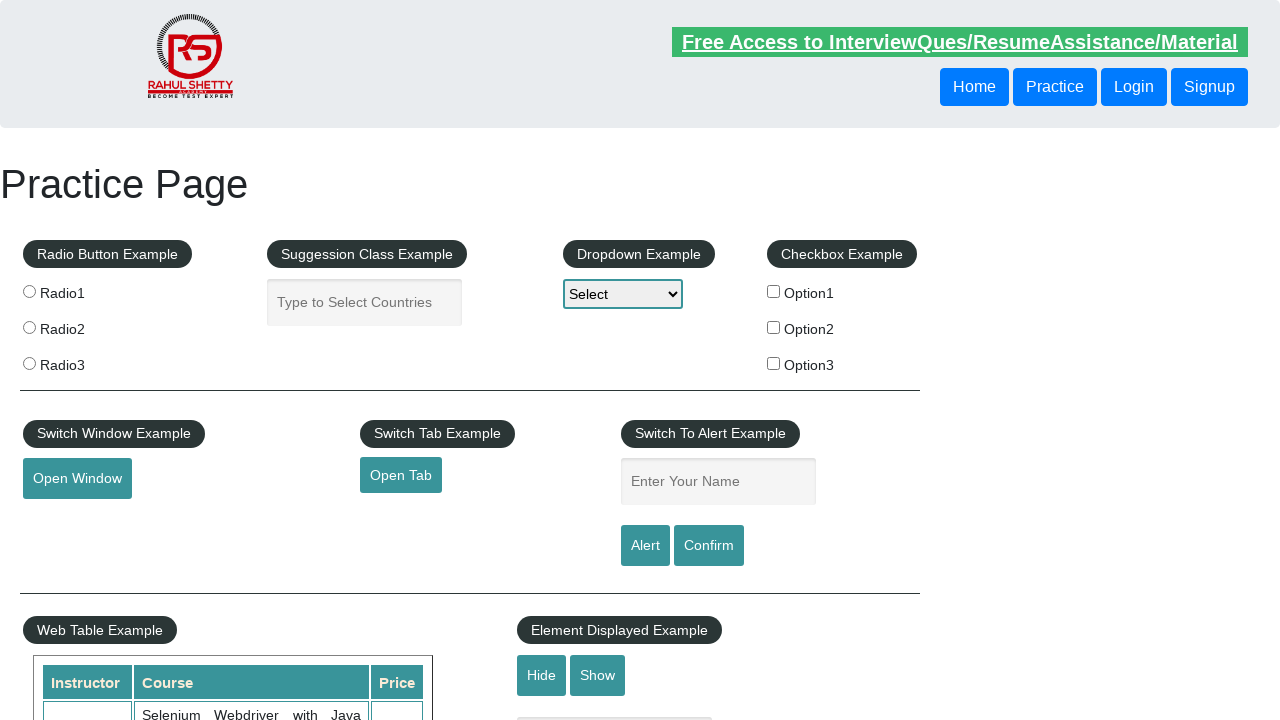

Table with price data loaded
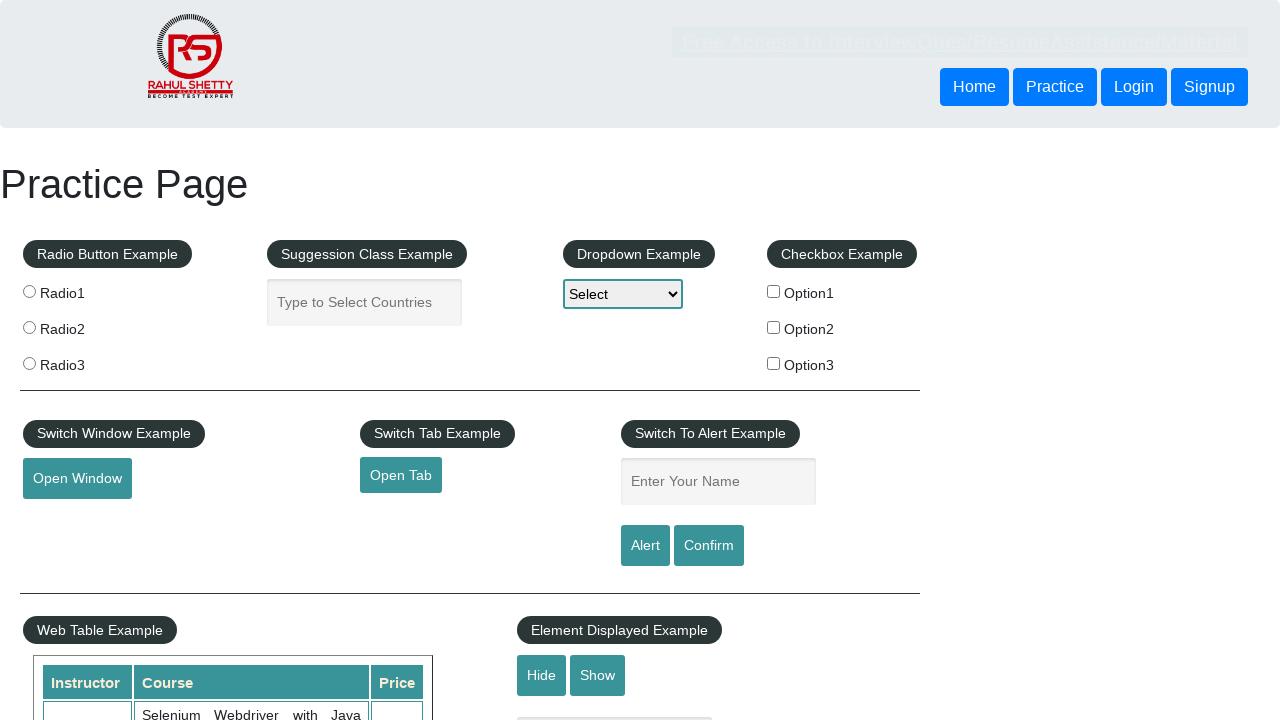

Retrieved all price cells from table
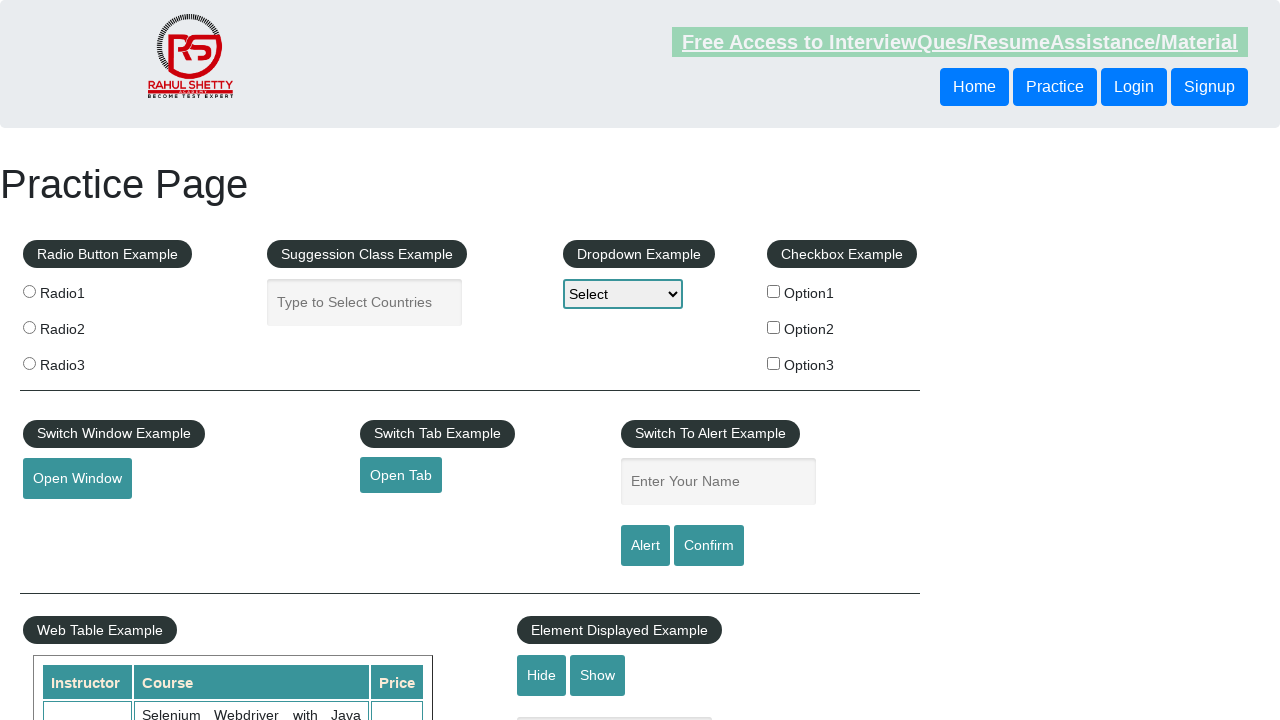

Verified table contains price data
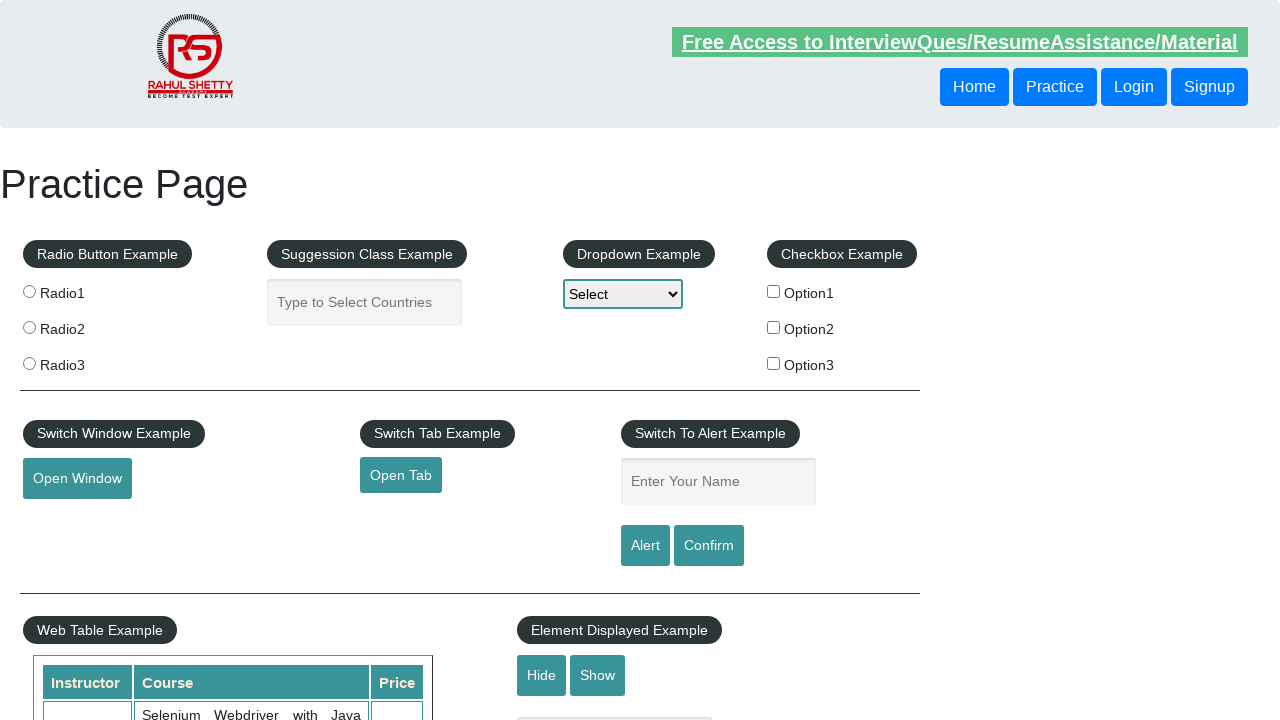

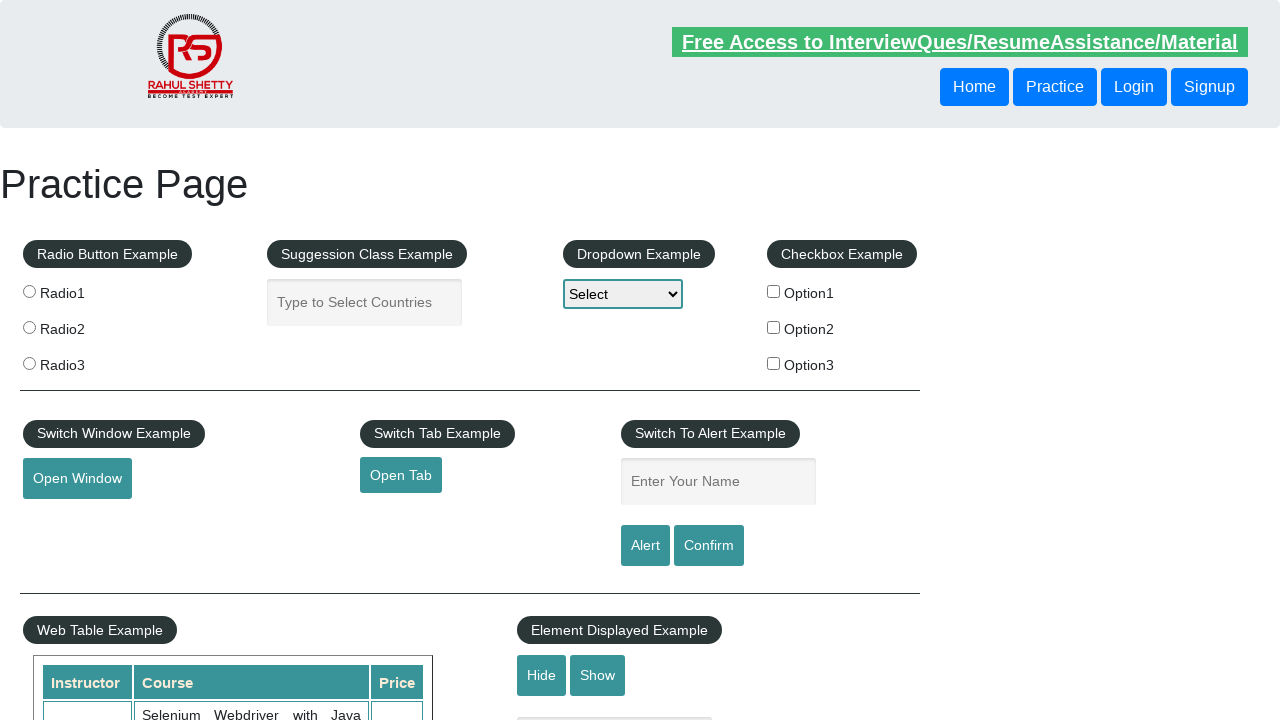